Tests the confirm alert button by clicking it, accepting the confirm dialog, and verifying the result message is displayed.

Starting URL: https://demoqa.com/alerts

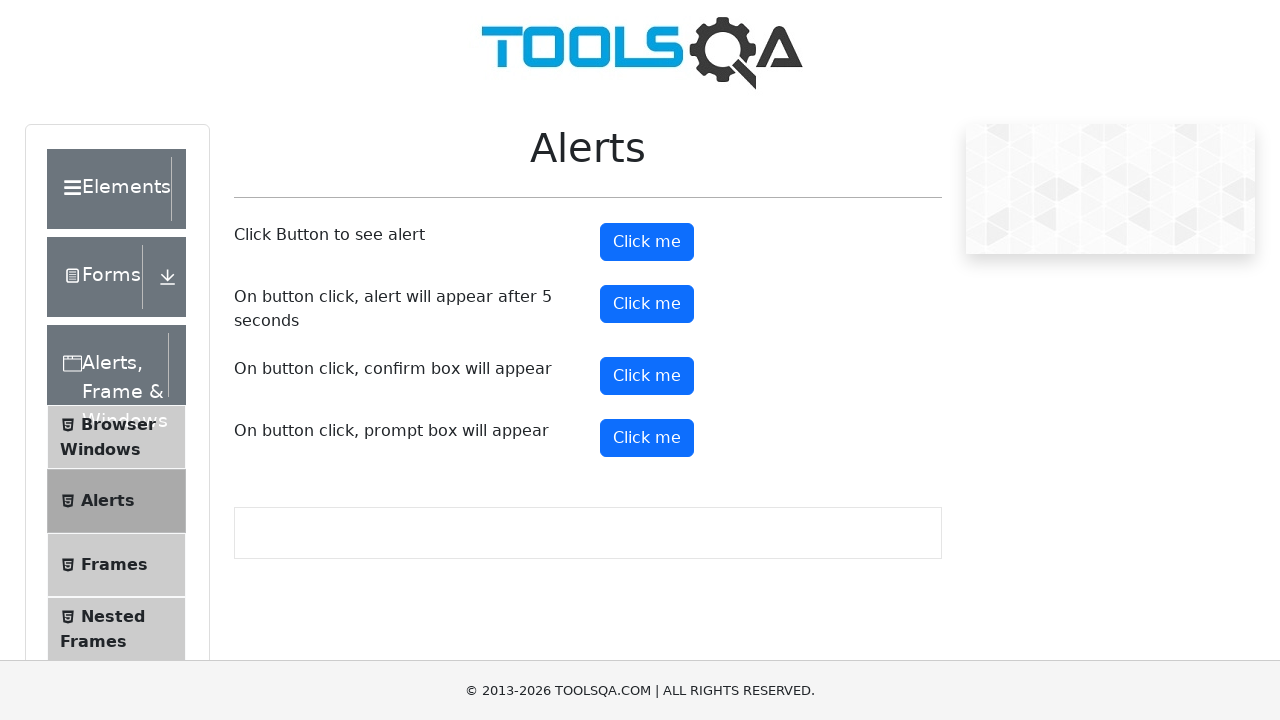

Set up dialog handler to accept confirm alerts
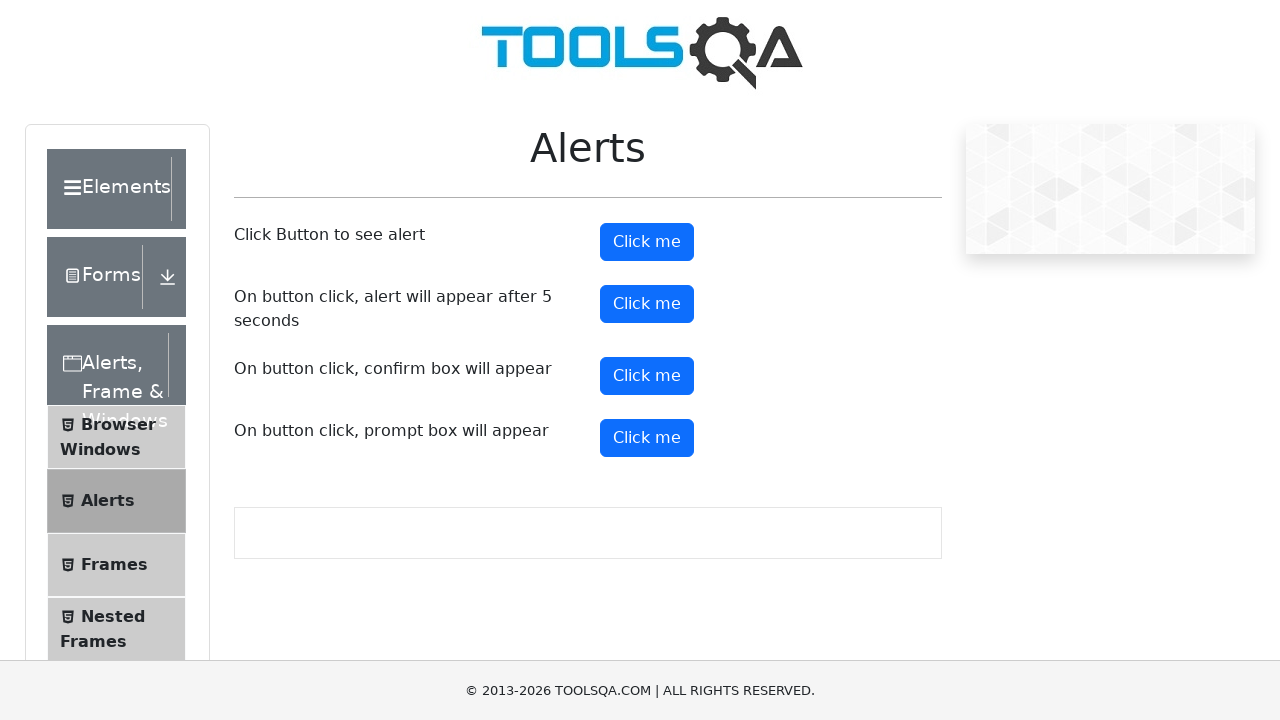

Clicked the confirm button at (647, 376) on #confirmButton
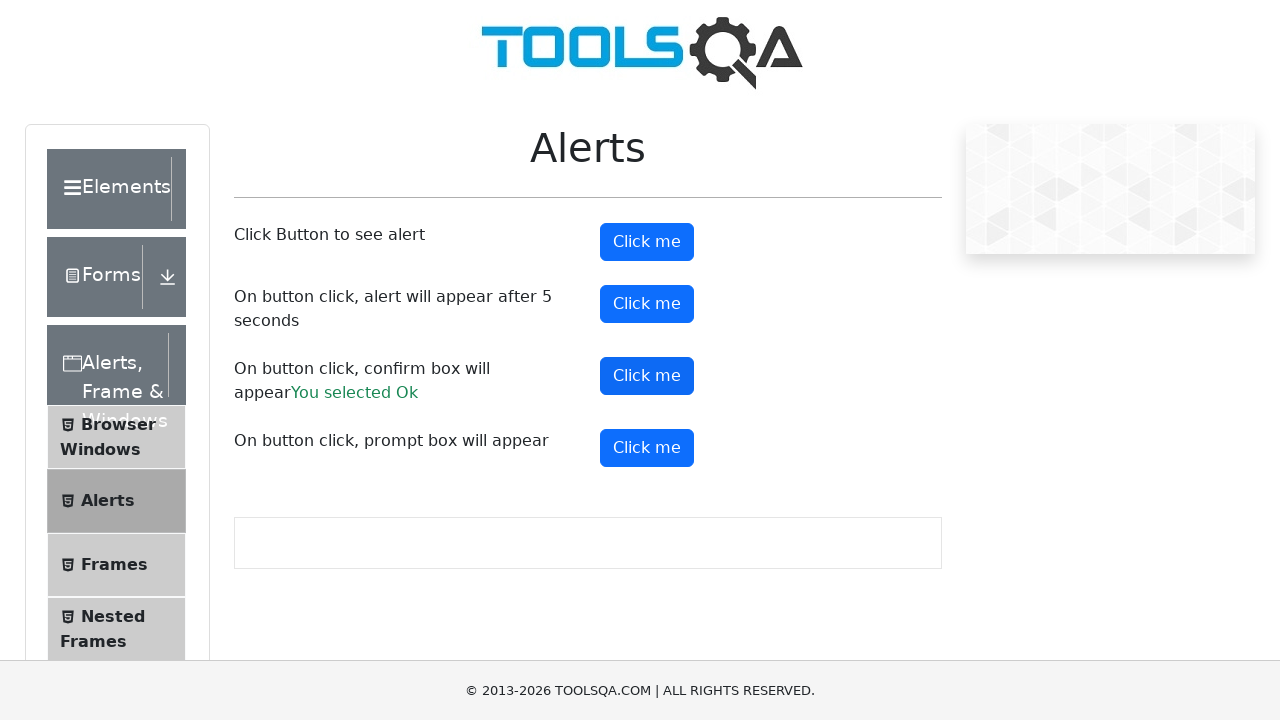

Confirm result message appeared
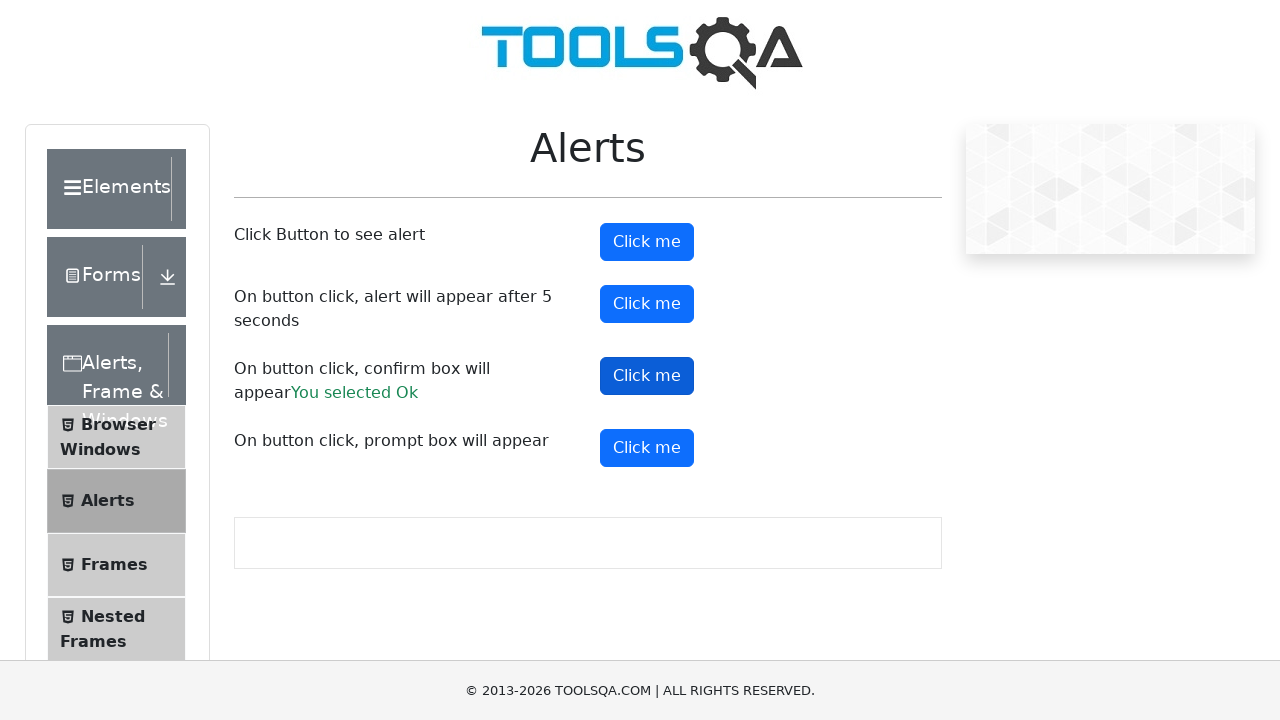

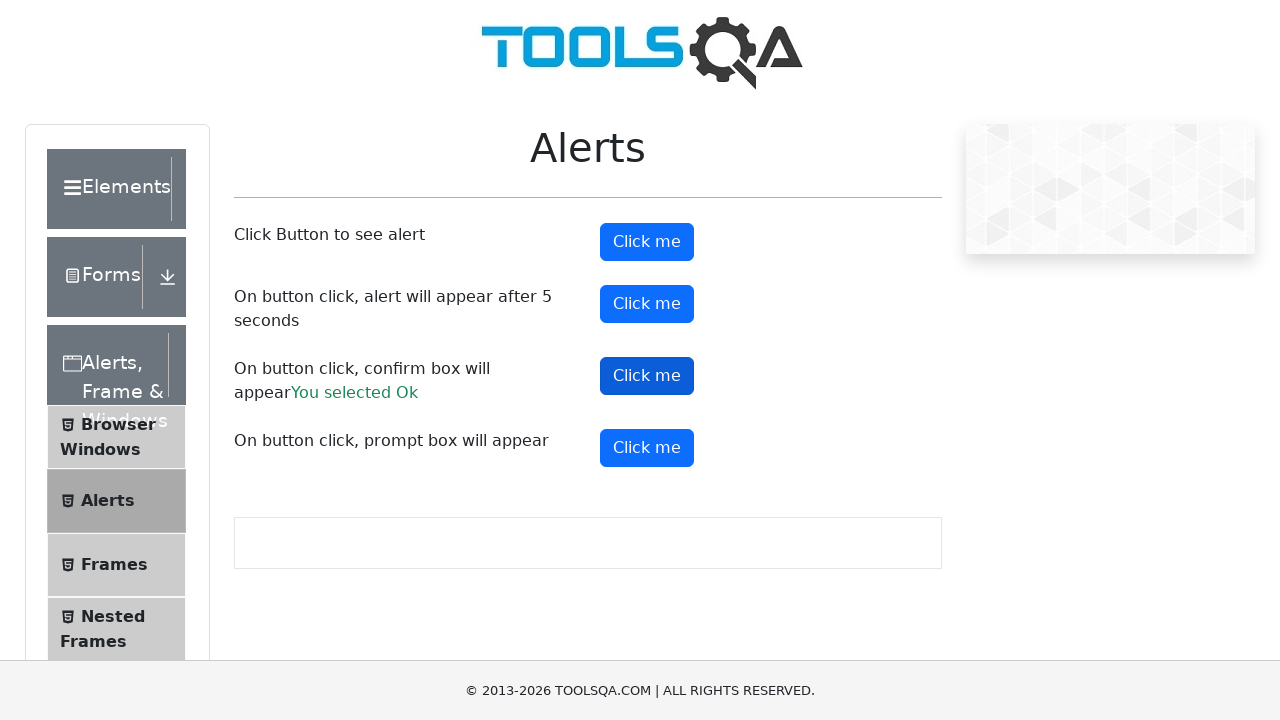